Tests the jQuery UI resizable functionality by dragging the resize handle to expand an element within an iframe

Starting URL: https://jqueryui.com/resizable/

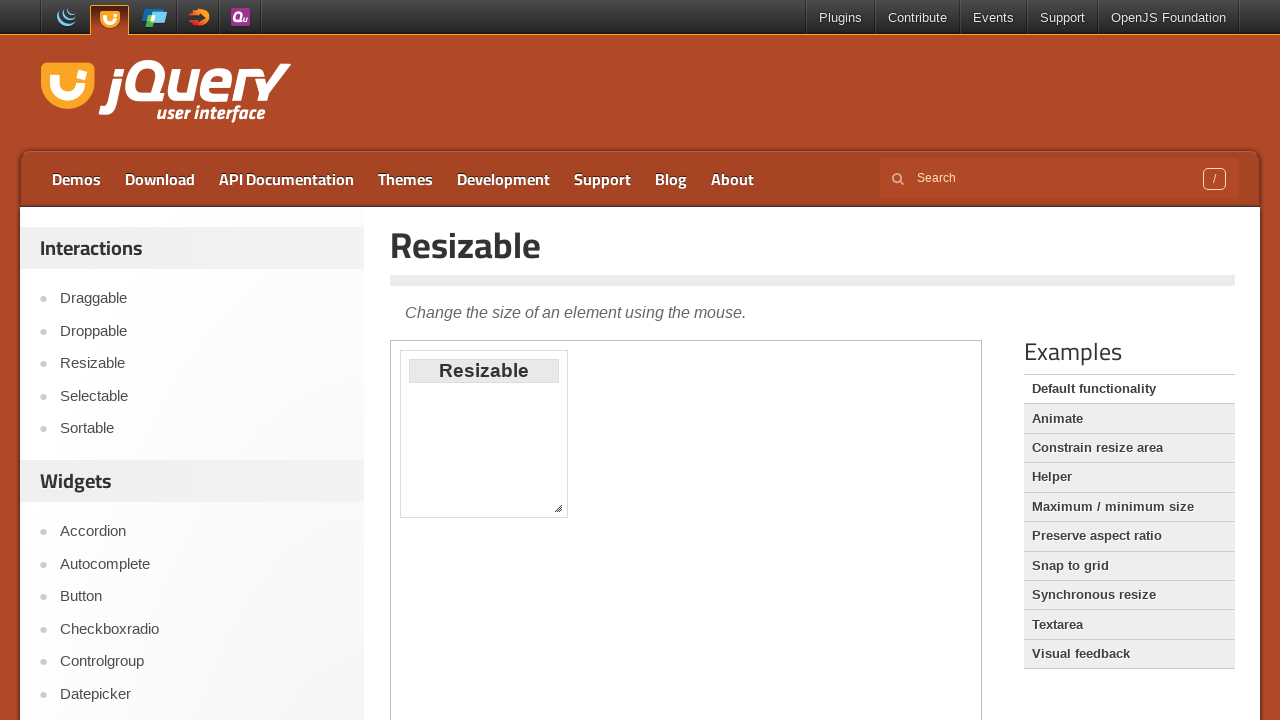

Located and switched to demo iframe
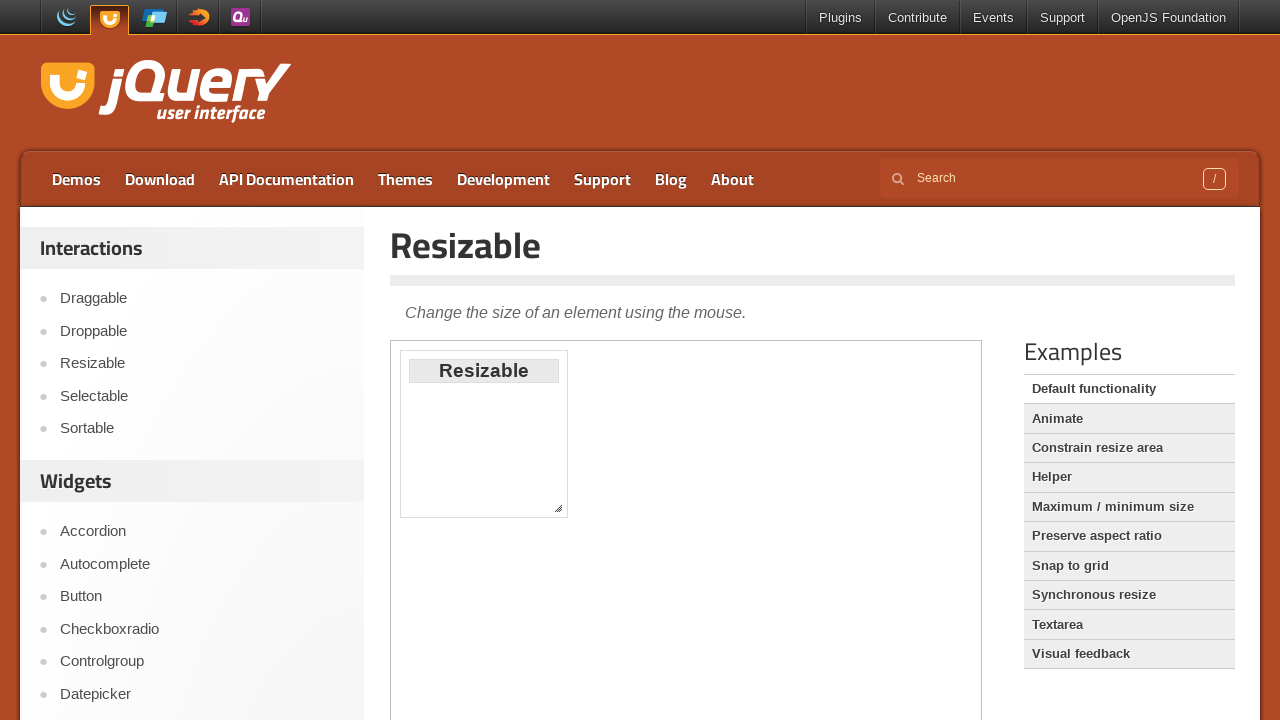

Located the resize handle element
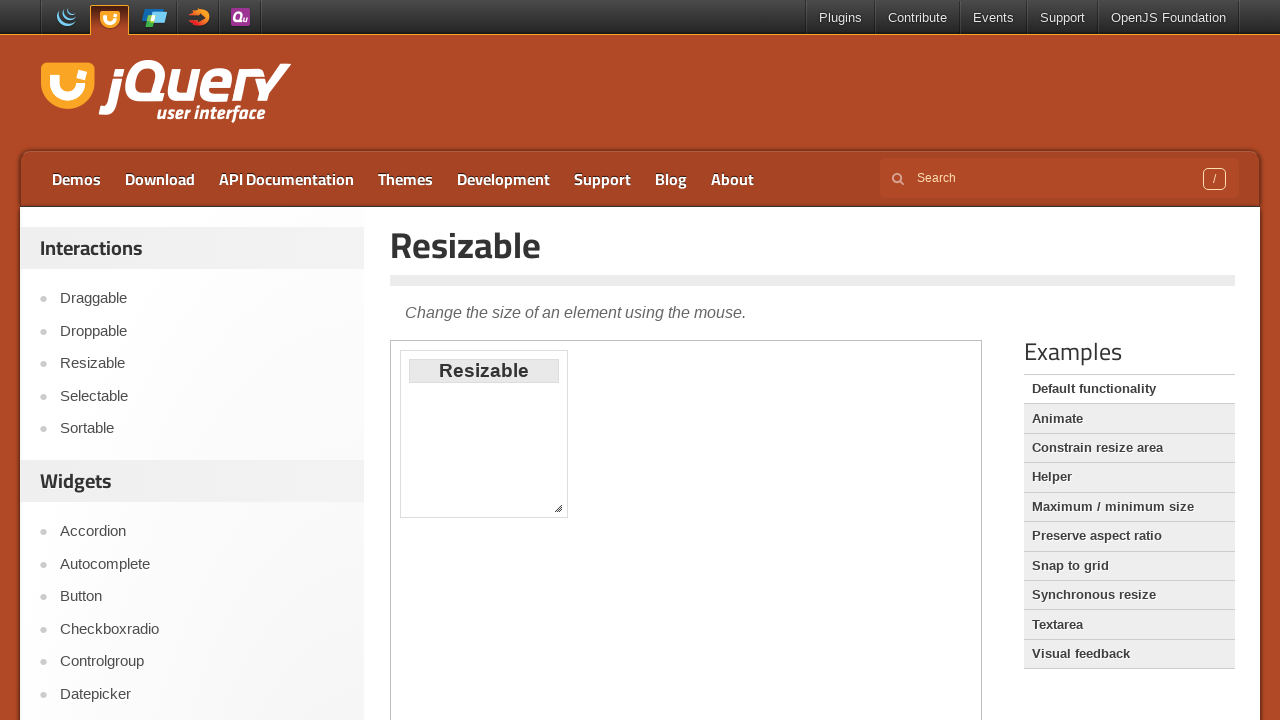

Retrieved bounding box of resize handle
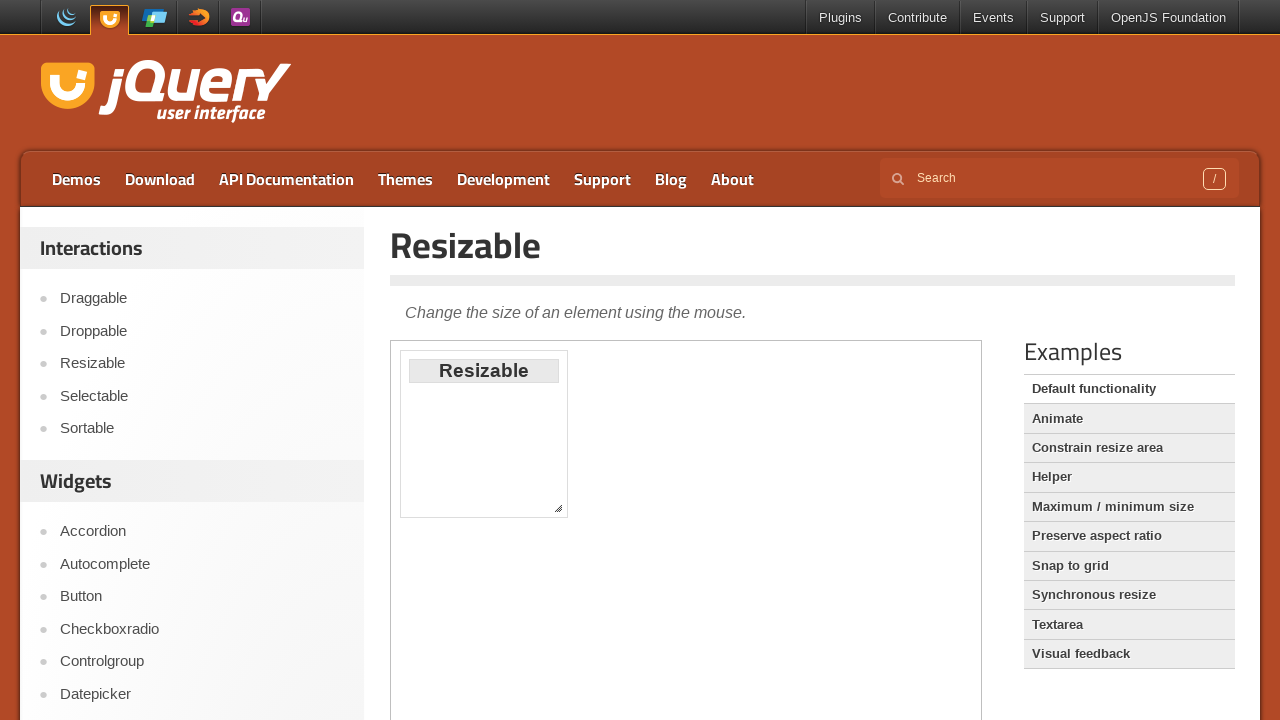

Moved mouse to center of resize handle at (558, 508)
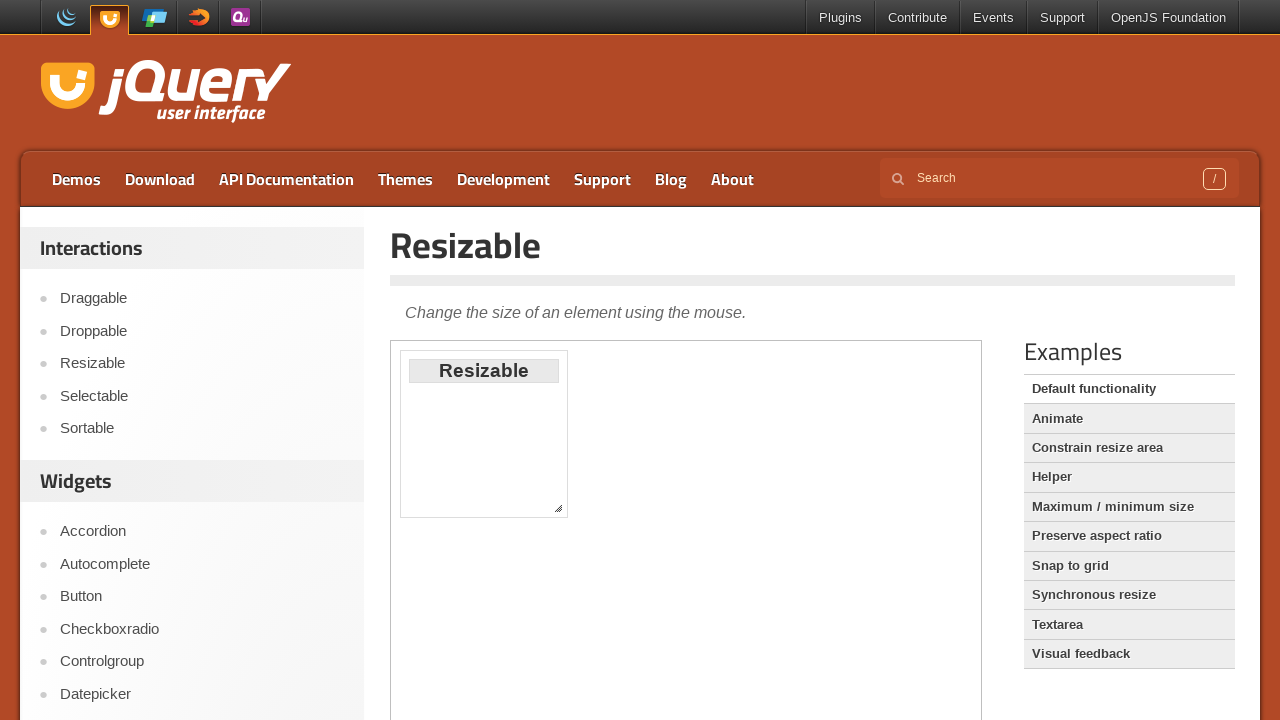

Pressed mouse button down on resize handle at (558, 508)
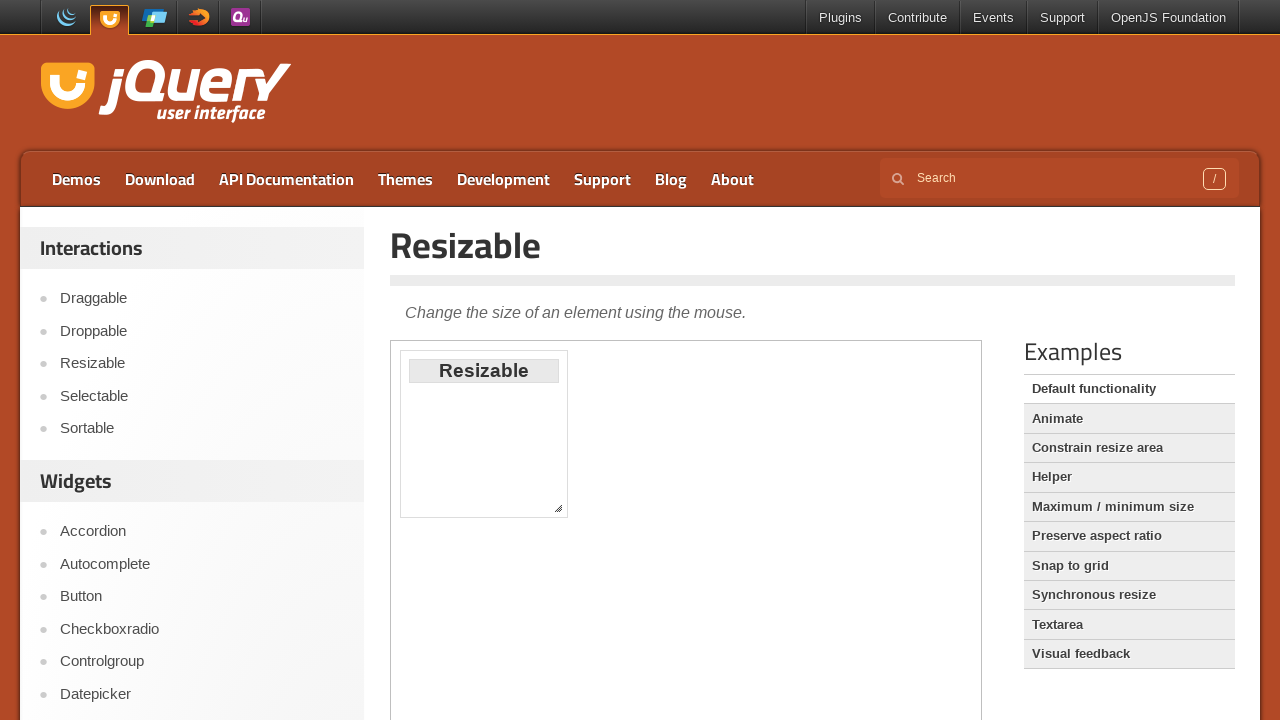

Dragged resize handle 50 pixels to the right at (608, 508)
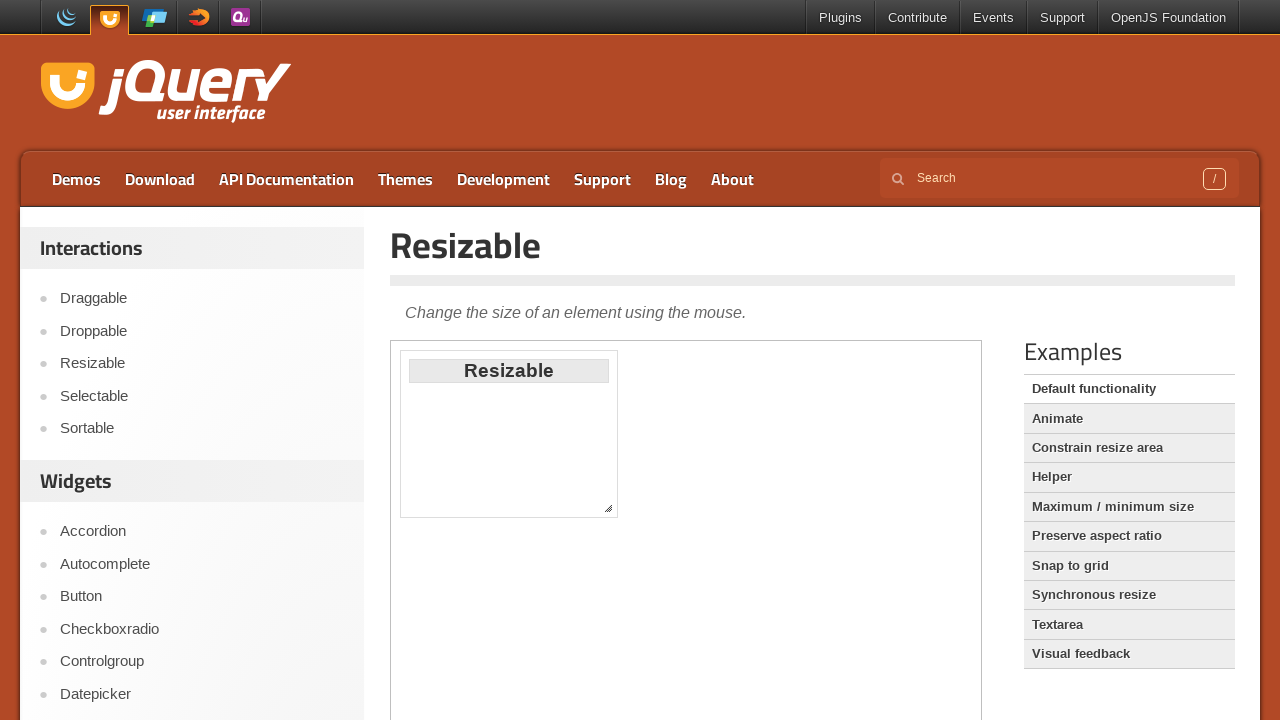

Released mouse button to complete resize operation at (608, 508)
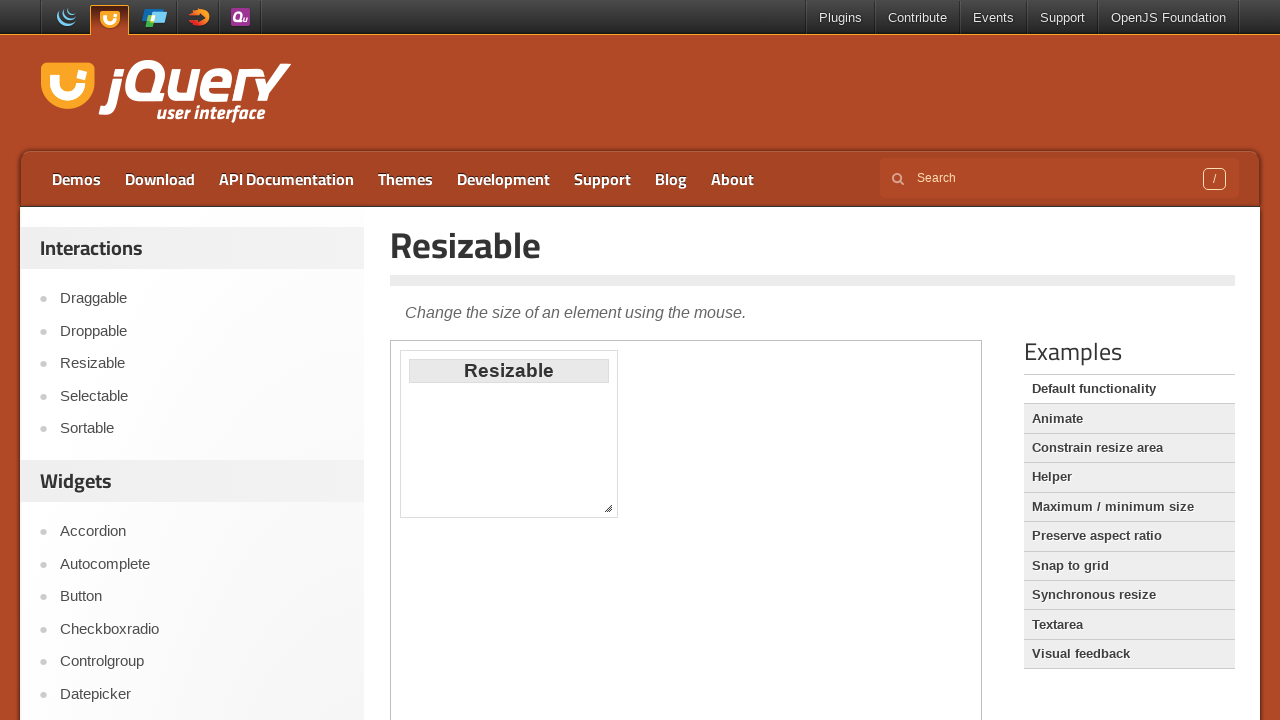

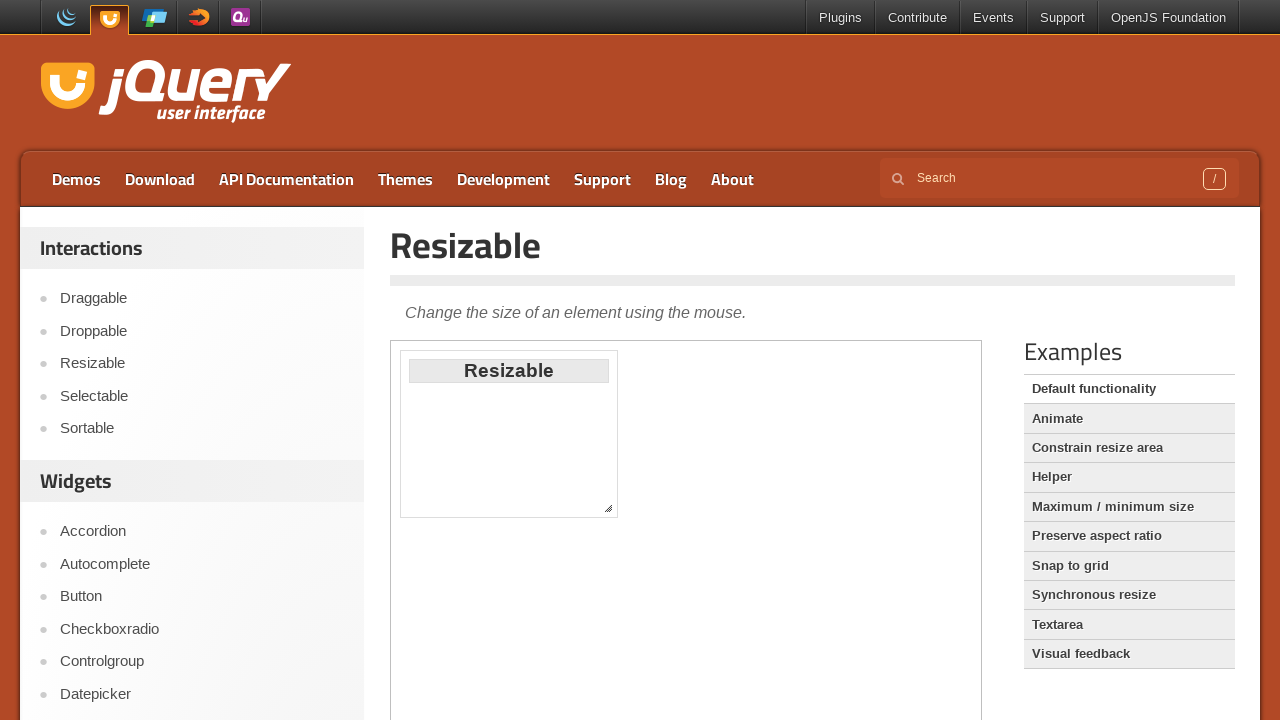